Tests clicking a button that opens a new browser tab, then verifies the new tab contains expected text before closing it and returning to the original tab.

Starting URL: https://demoqa.com/browser-windows

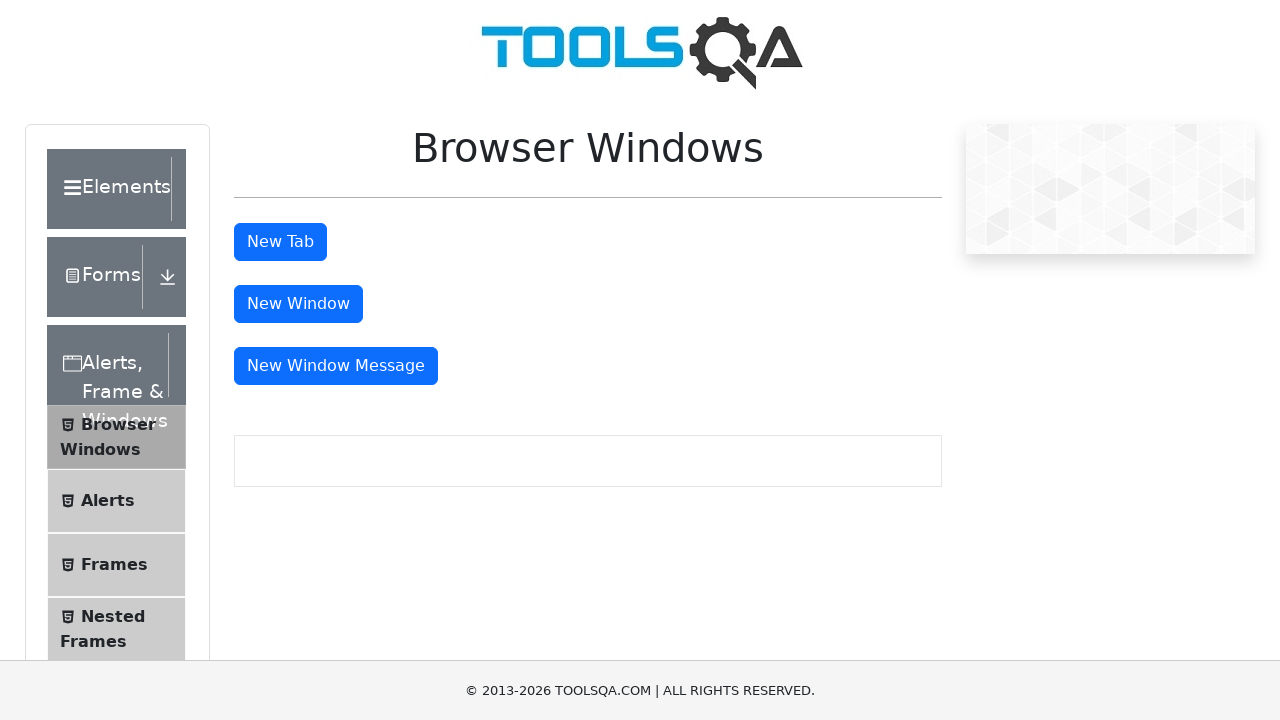

Clicked tab button to open new browser tab at (280, 242) on #tabButton
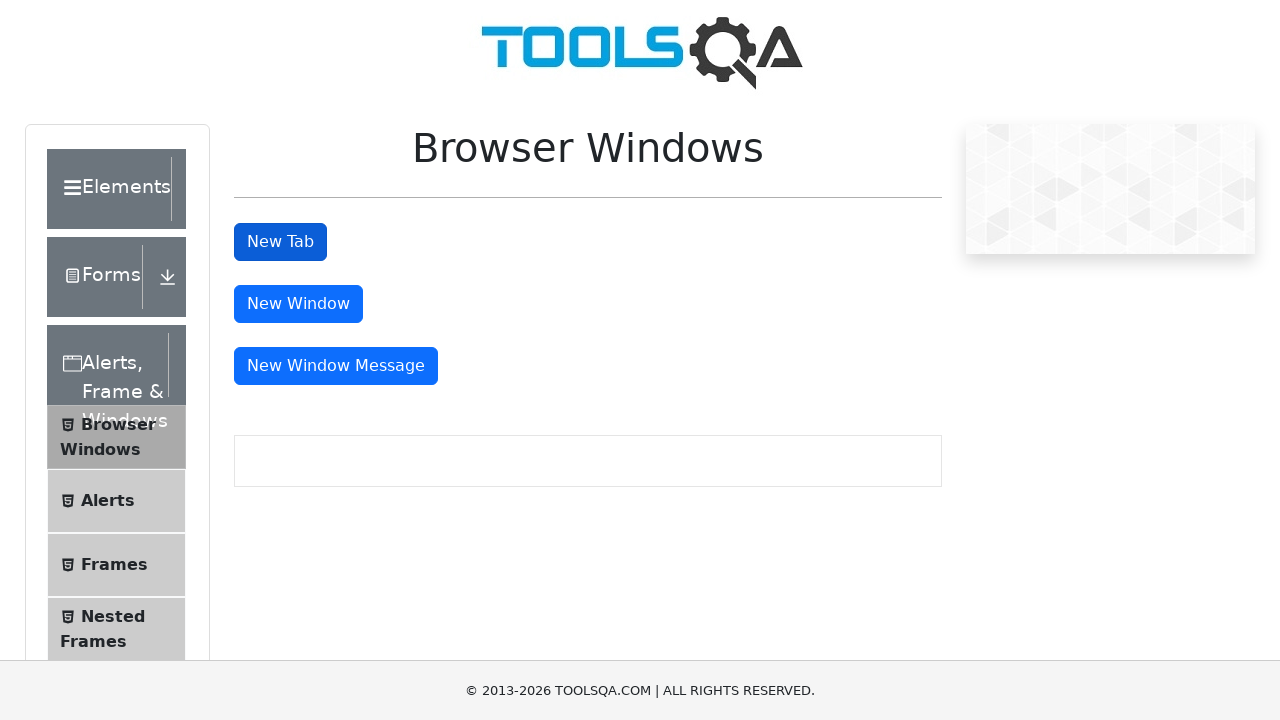

New tab opened and captured
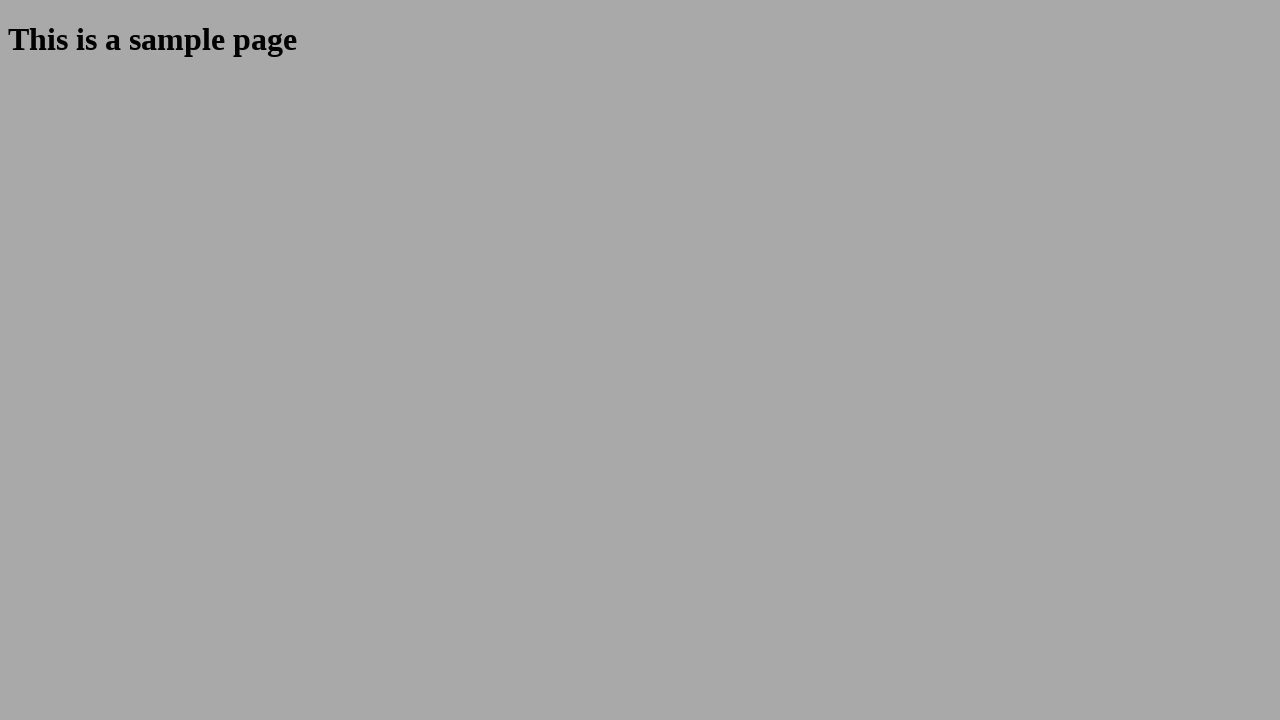

Brought new tab to front
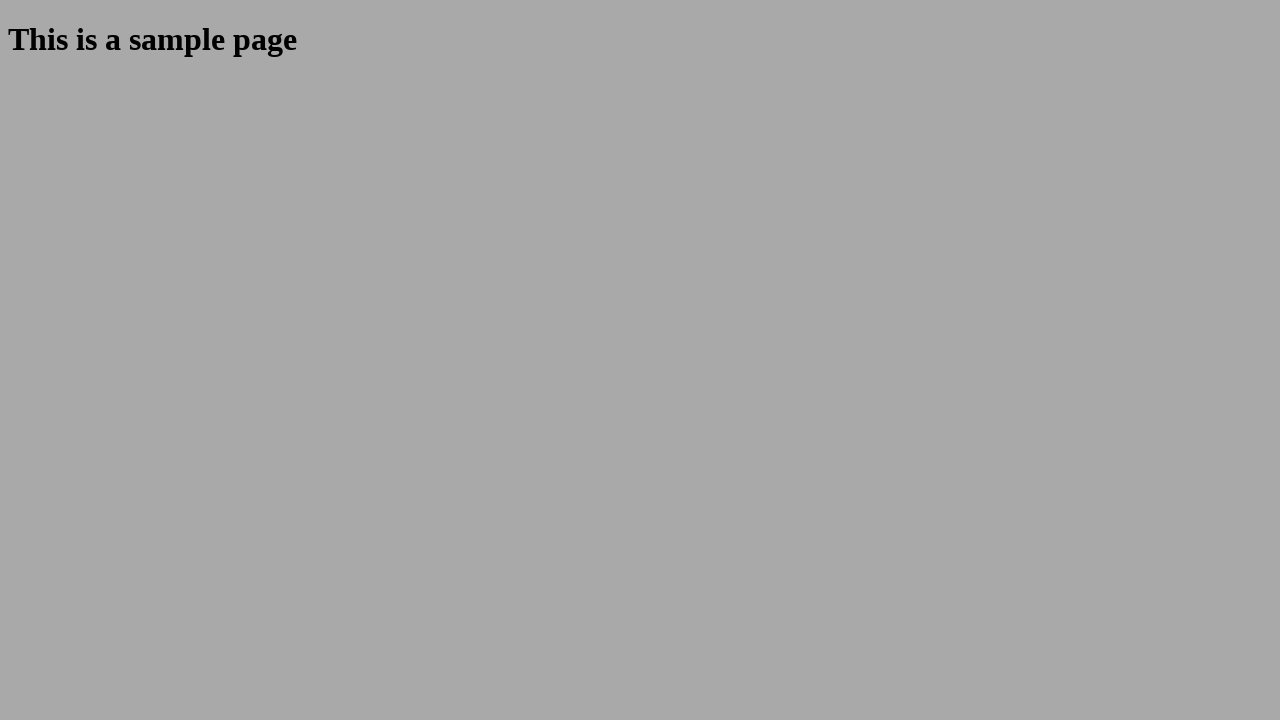

Retrieved heading text from new tab
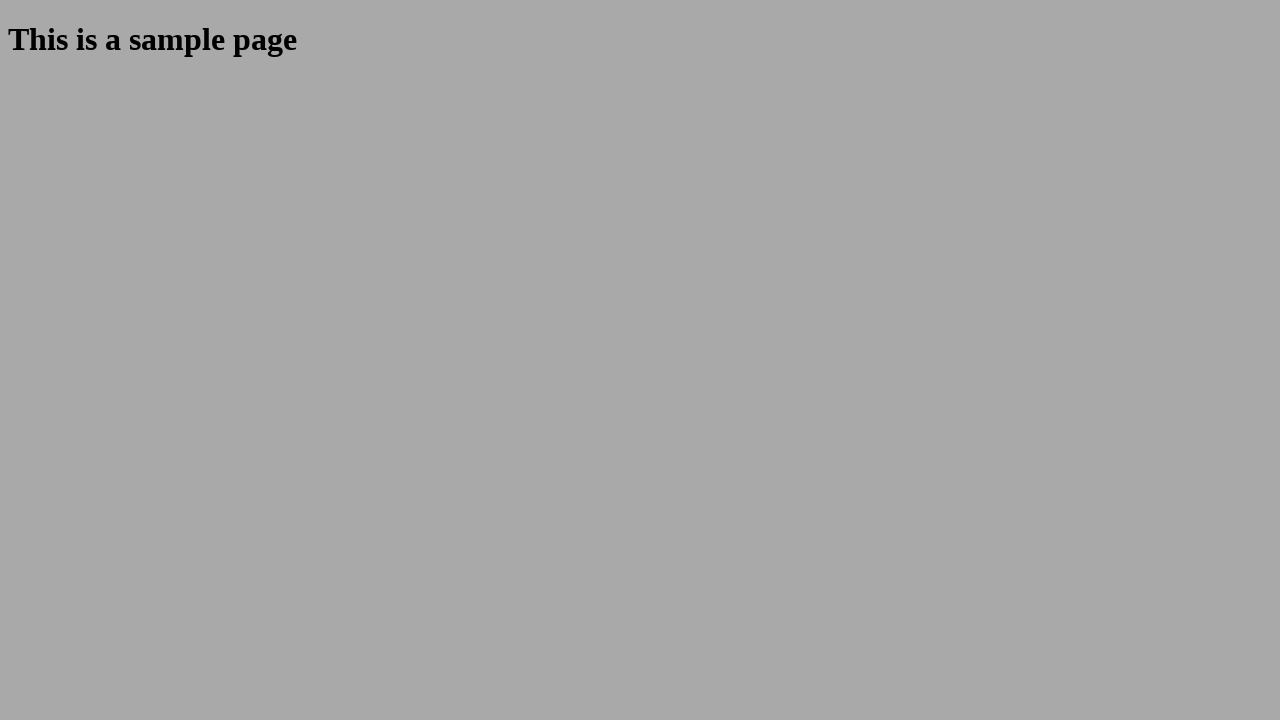

Verified heading text matches expected value 'This is a sample page'
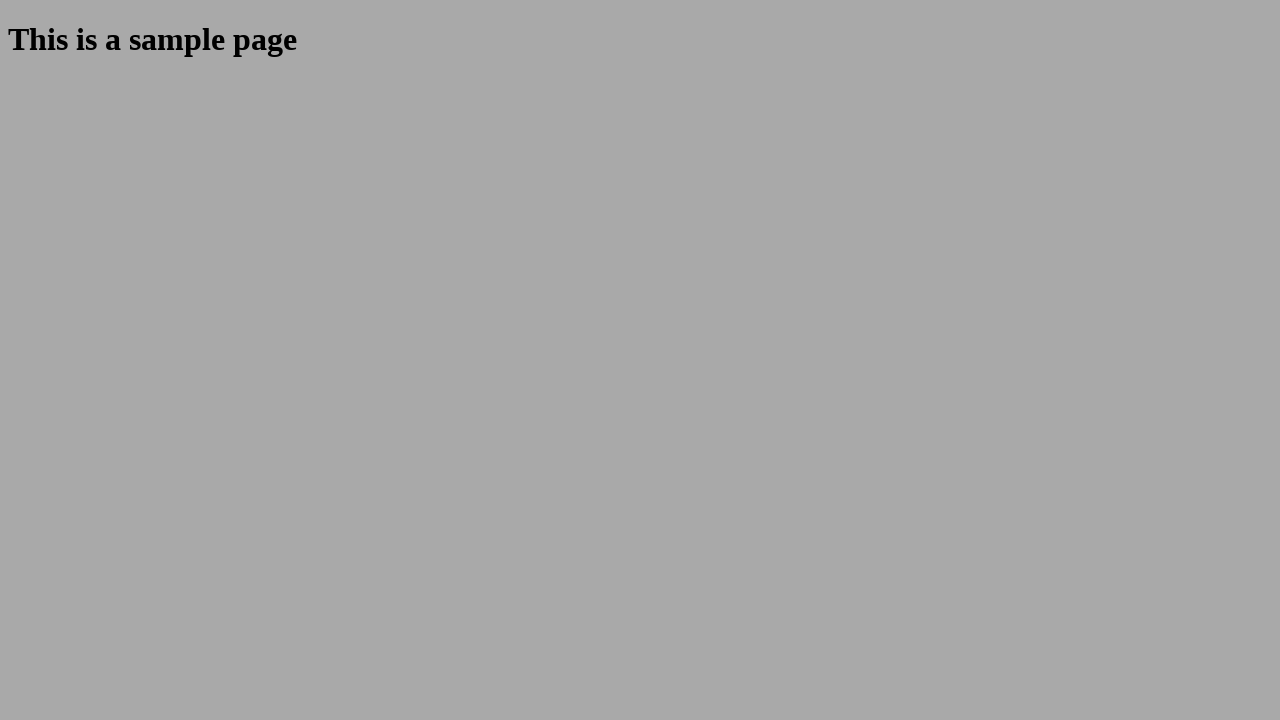

Closed new tab
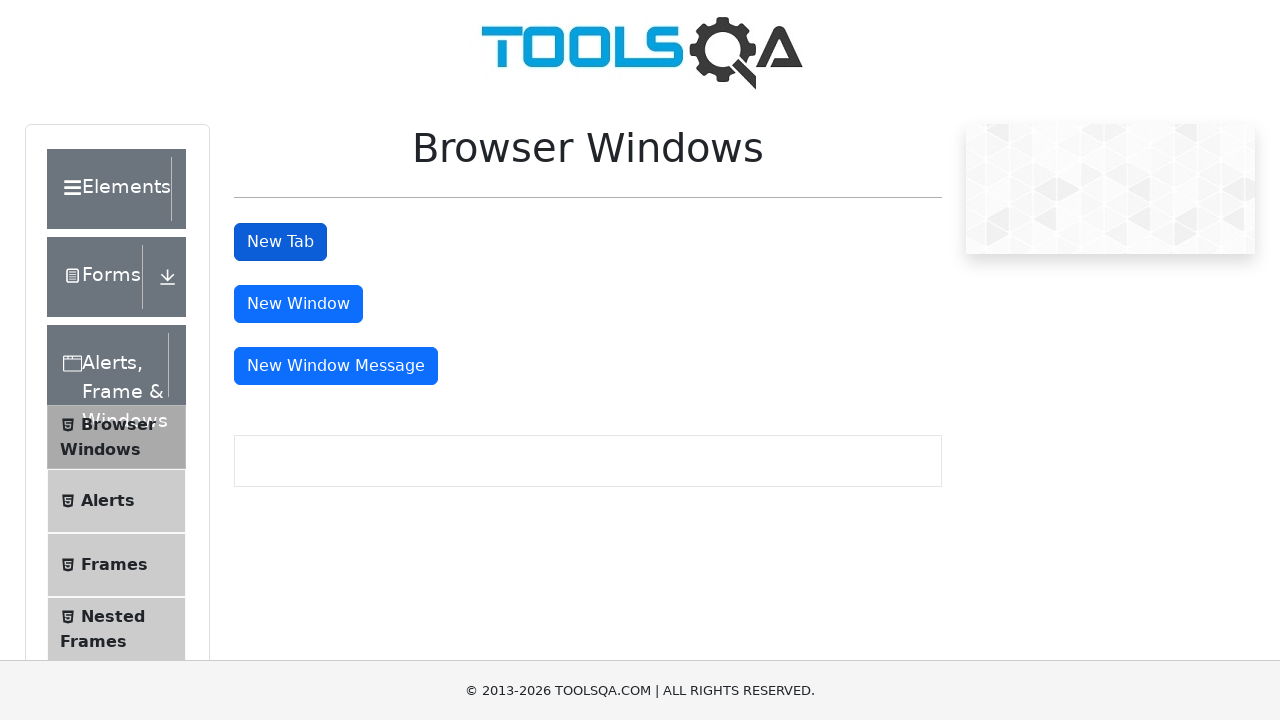

Brought original tab back to front
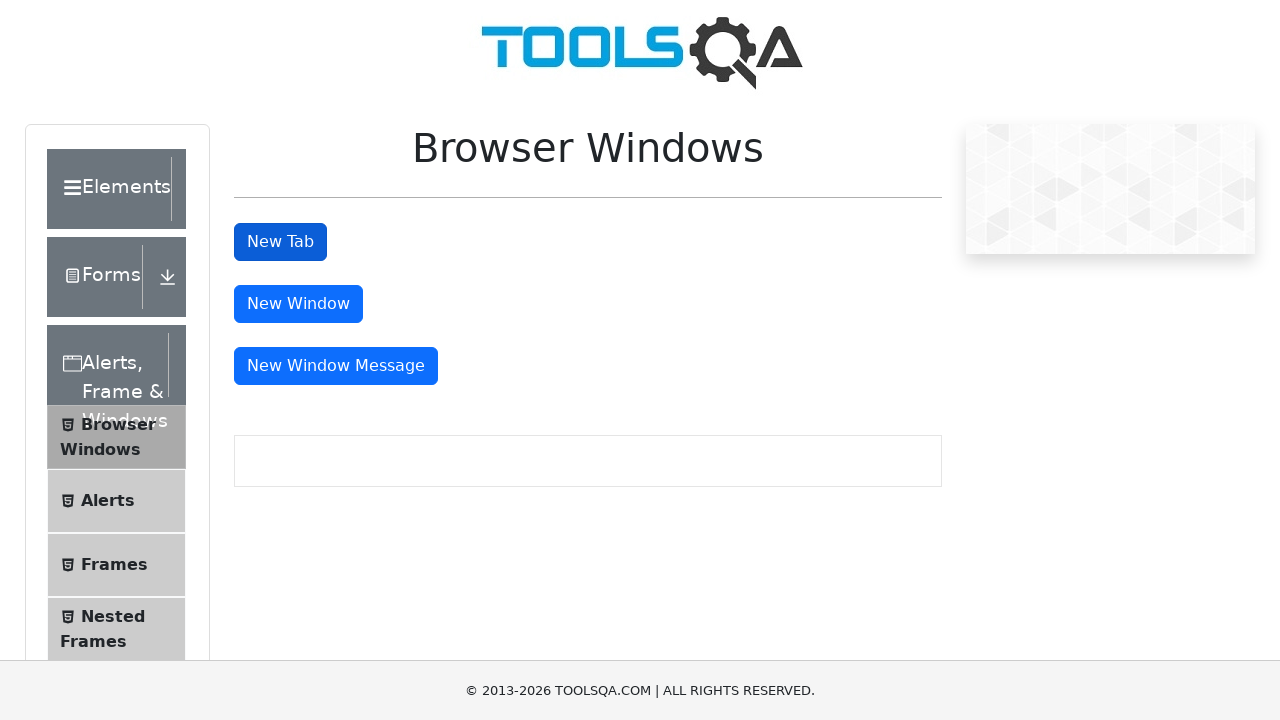

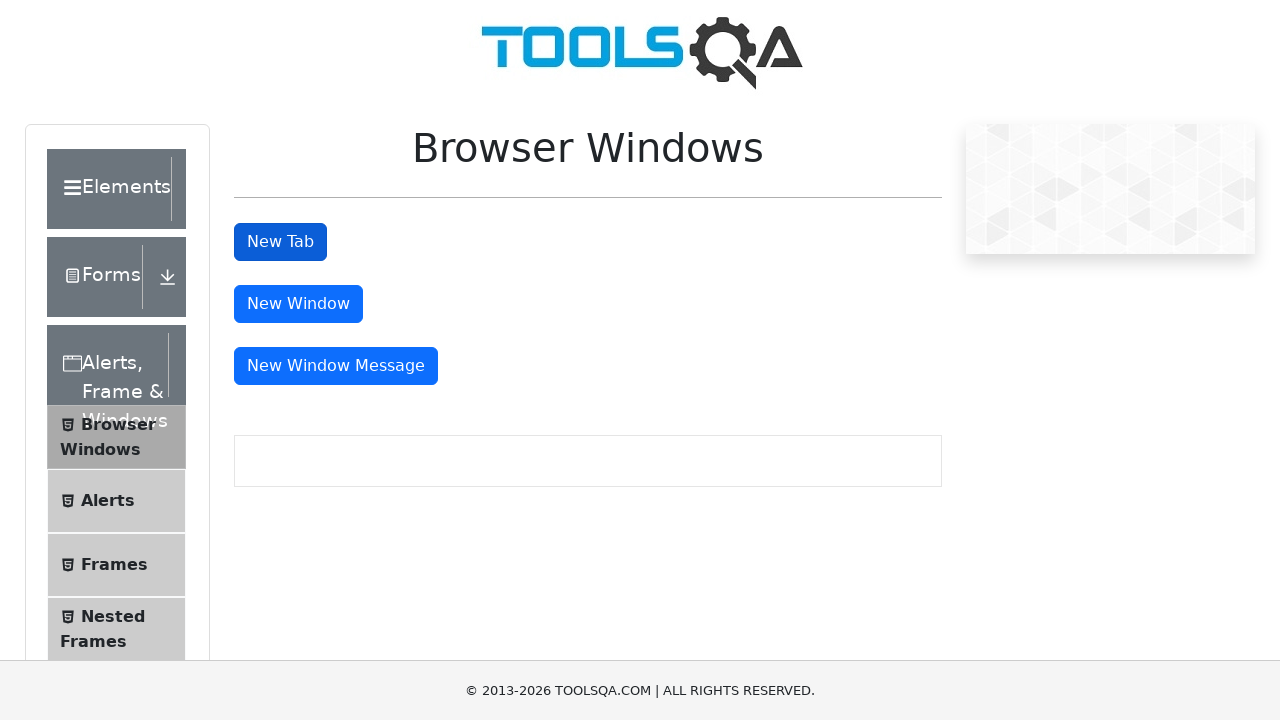